Tests various page properties (title, URL, window handle) on the OrangeHRM login page, then clicks a link to open a new browser window and retrieves multiple window handles.

Starting URL: https://opensource-demo.orangehrmlive.com/web/index.php/auth/login

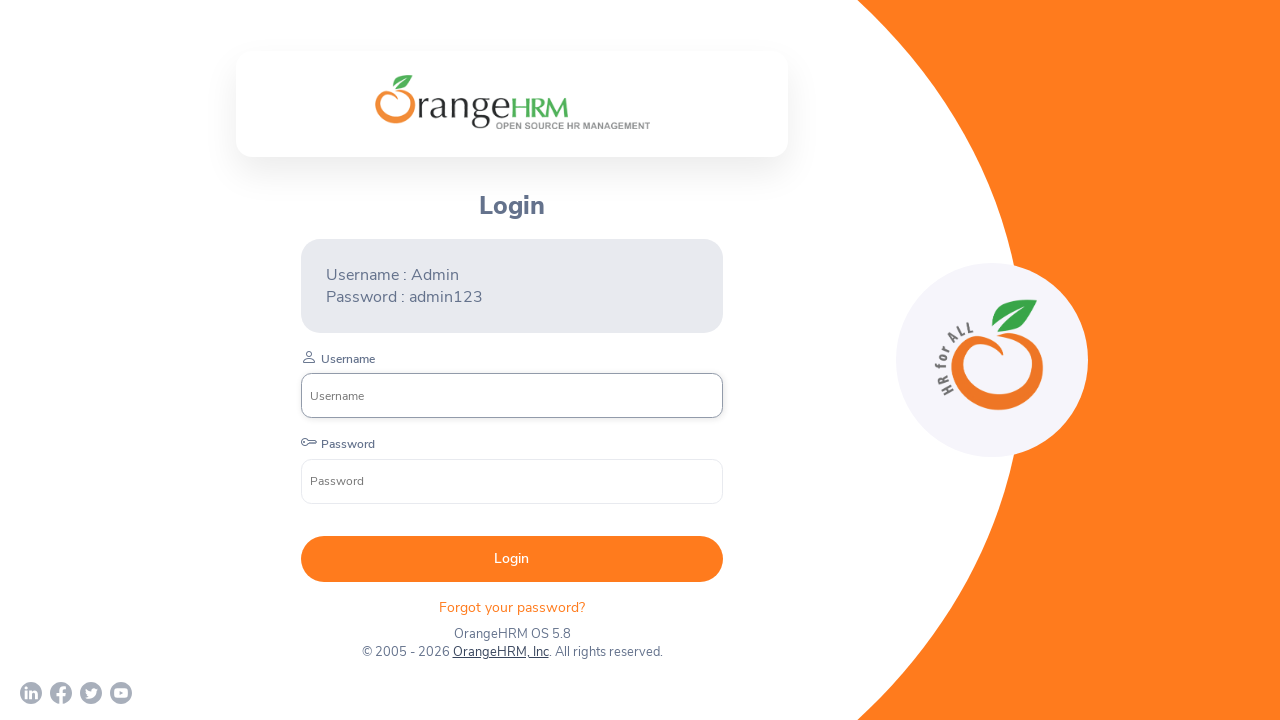

Waited for page to load (networkidle)
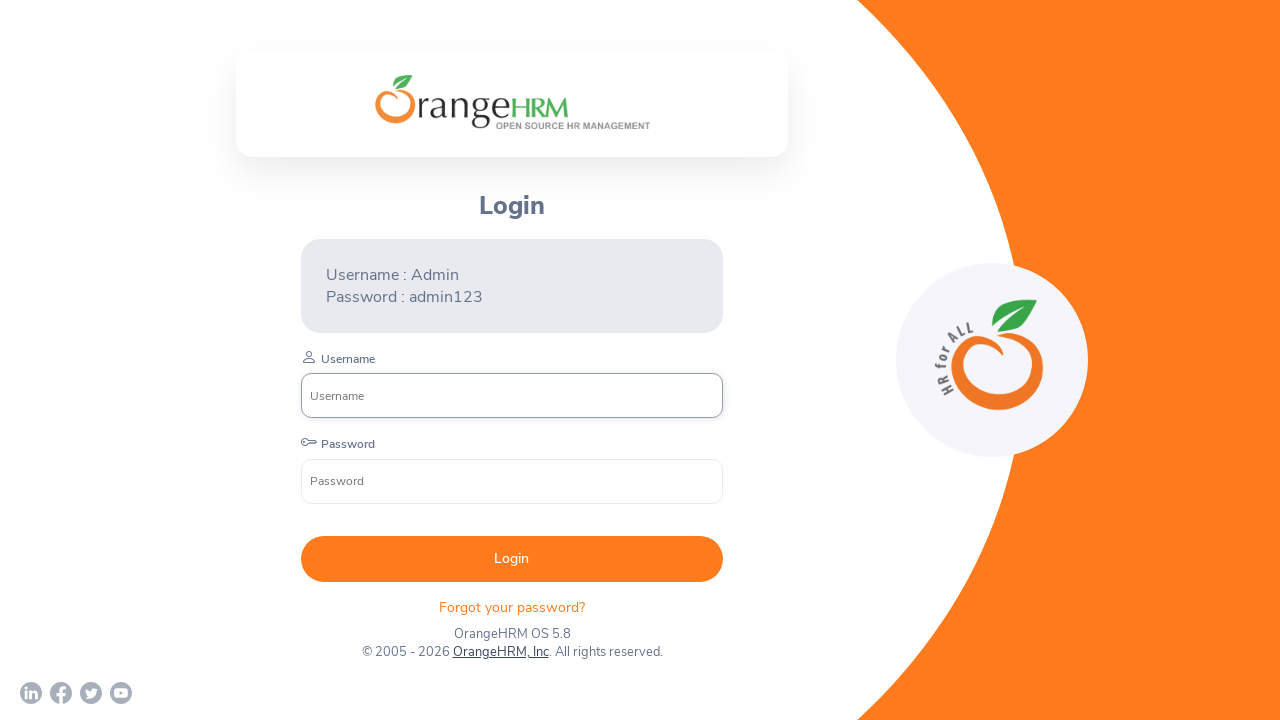

Retrieved page title: OrangeHRM
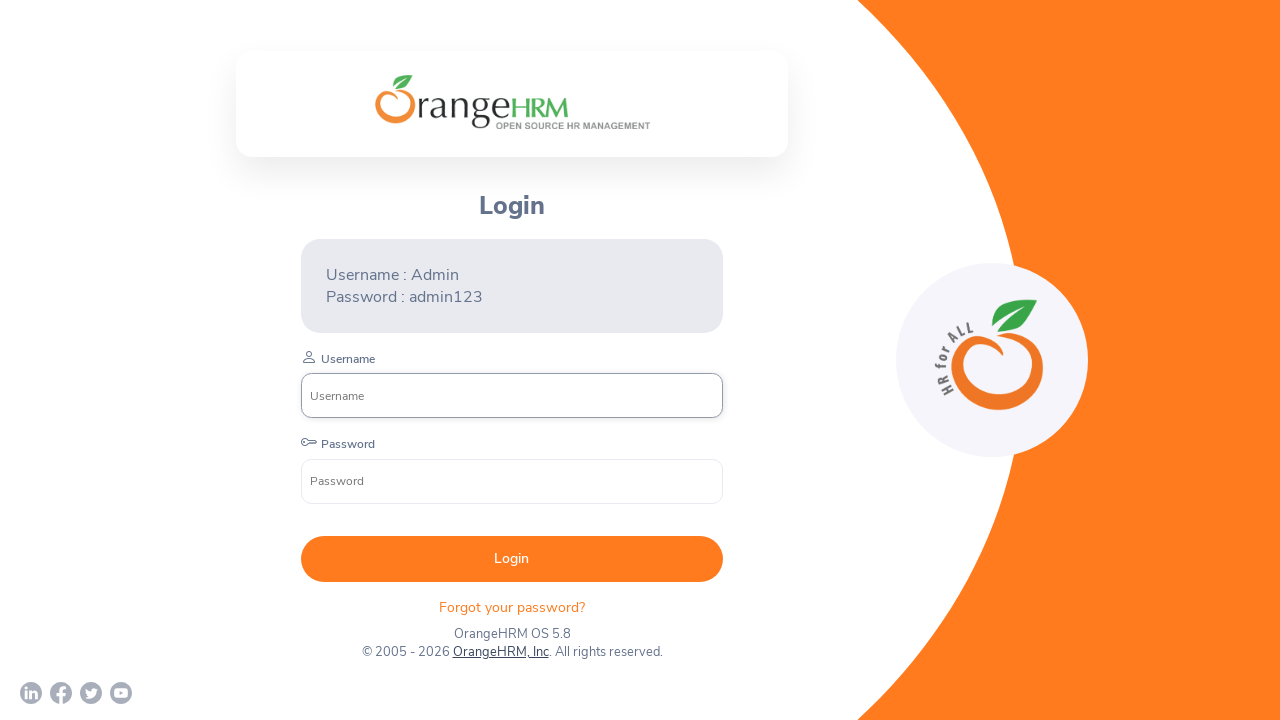

Retrieved current URL: https://opensource-demo.orangehrmlive.com/web/index.php/auth/login
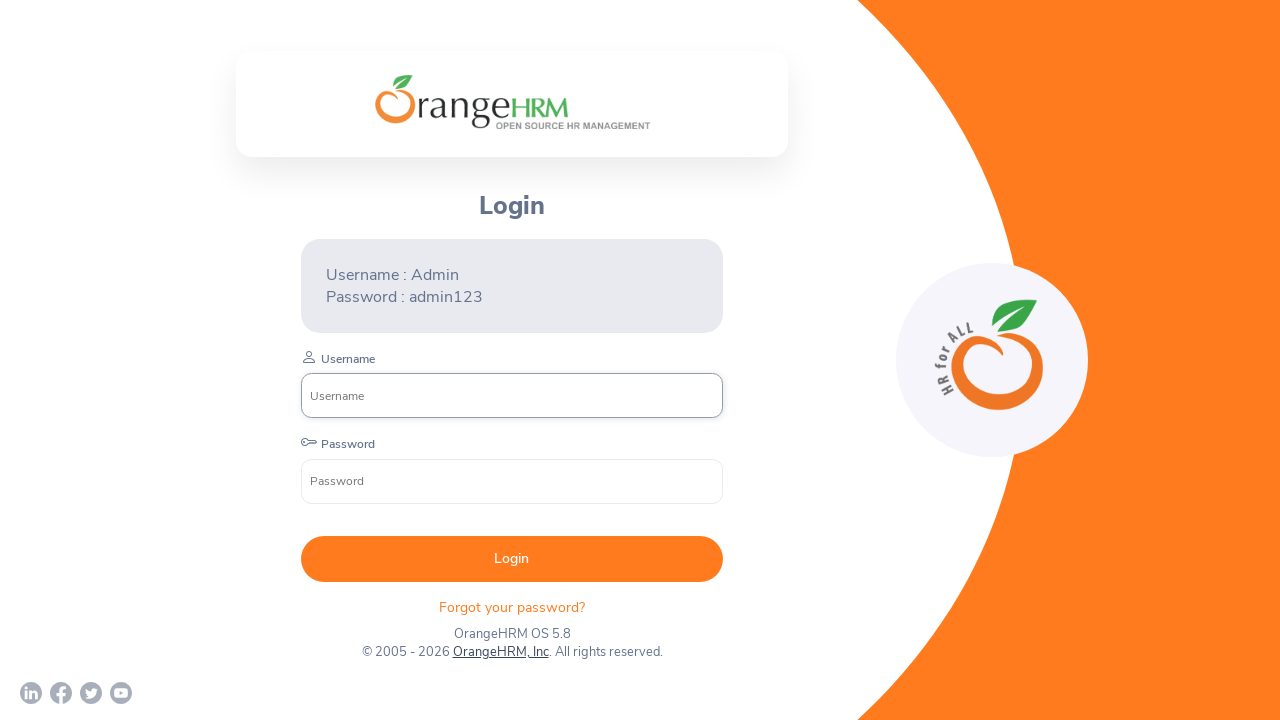

Retrieved number of pages before click: 1
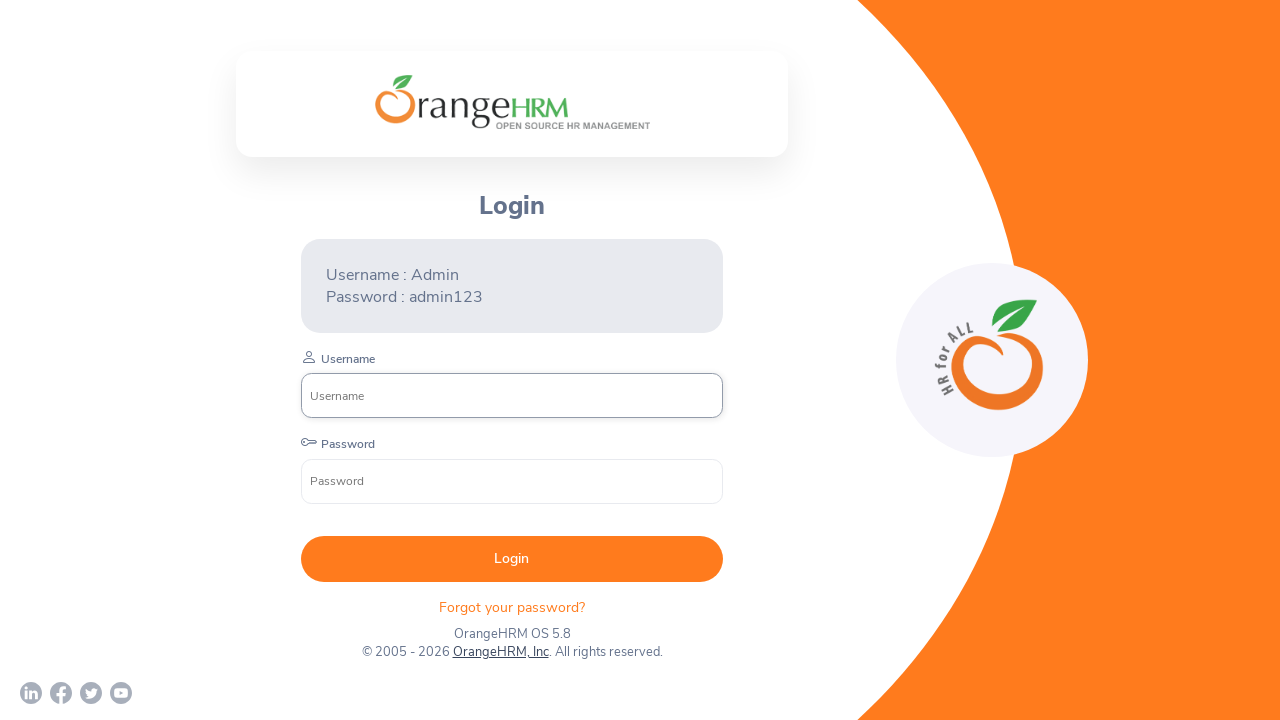

Clicked OrangeHRM, Inc link to open new browser window at (500, 652) on xpath=//a[normalize-space()='OrangeHRM, Inc']
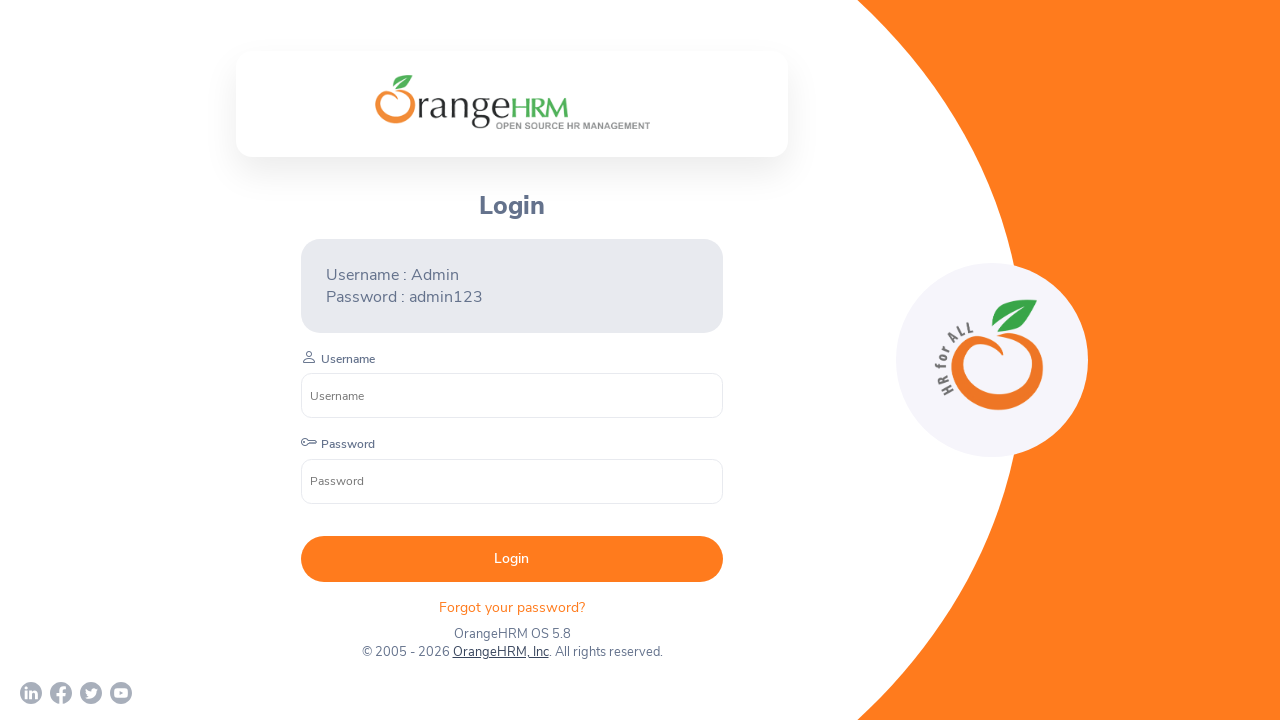

Waited 2000ms for new page/window to open
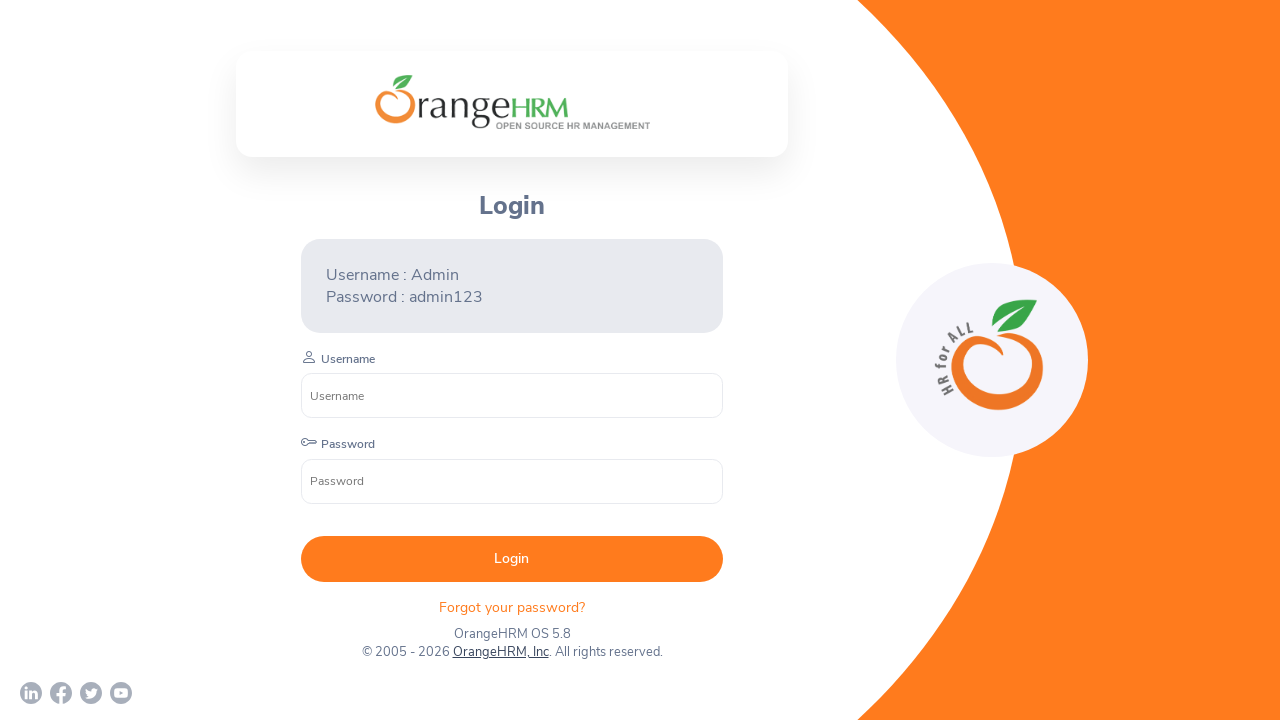

Retrieved all open pages/windows: 2 total
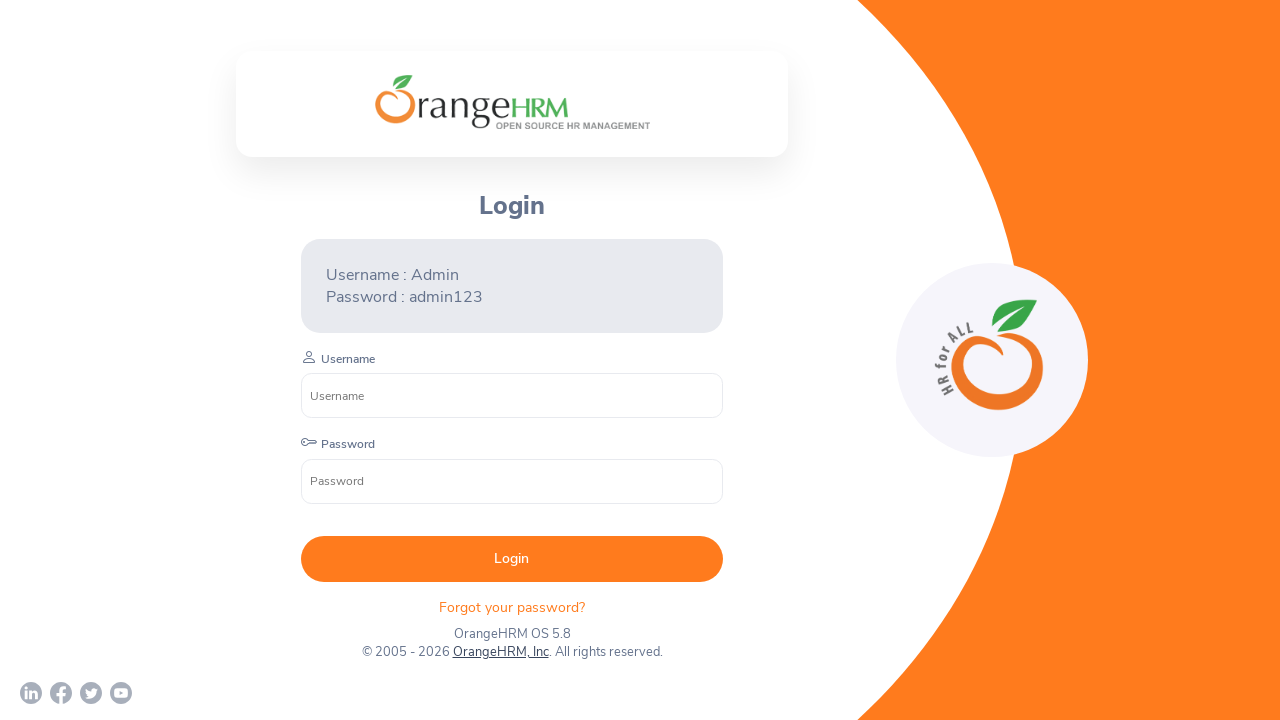

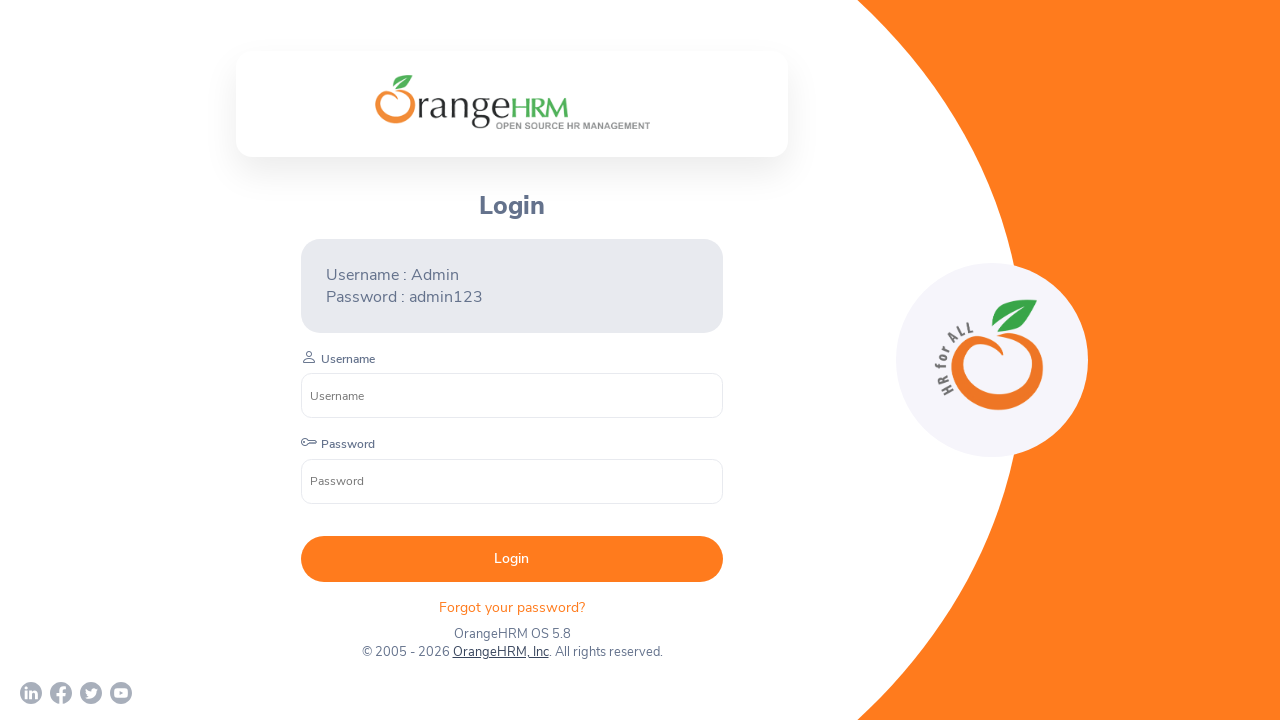